Tests tooltip functionality on jQuery UI demo page by switching to an iframe, hovering over an input element to trigger the tooltip, and verifying the tooltip text appears.

Starting URL: https://jqueryui.com/tooltip/

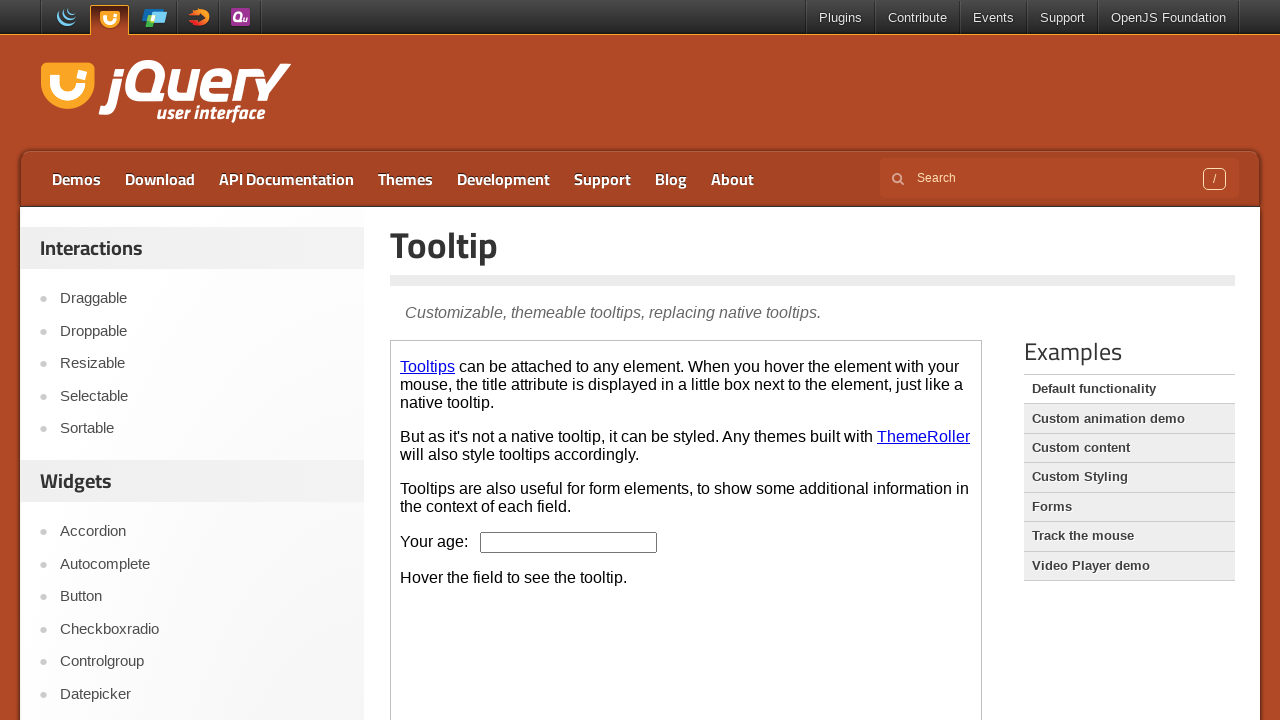

Located and switched to the demo iframe
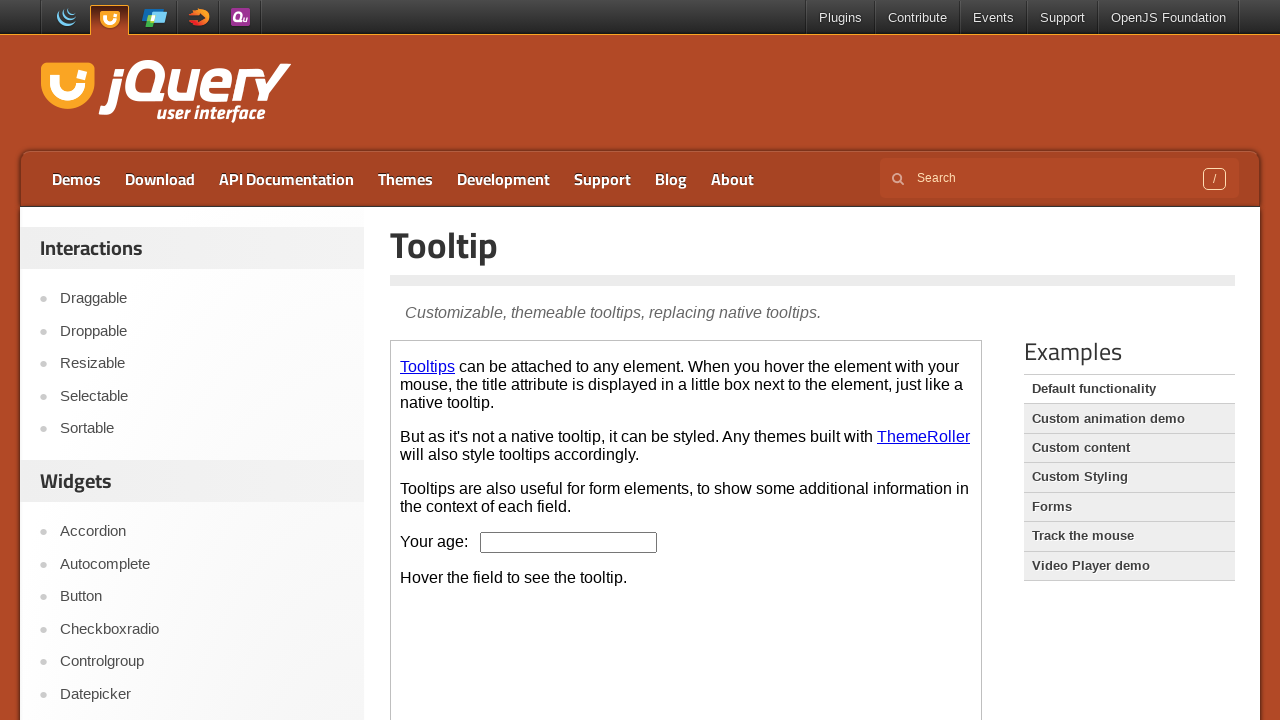

Hovered over the age input field to trigger tooltip at (569, 542) on iframe.demo-frame >> nth=0 >> internal:control=enter-frame >> #age
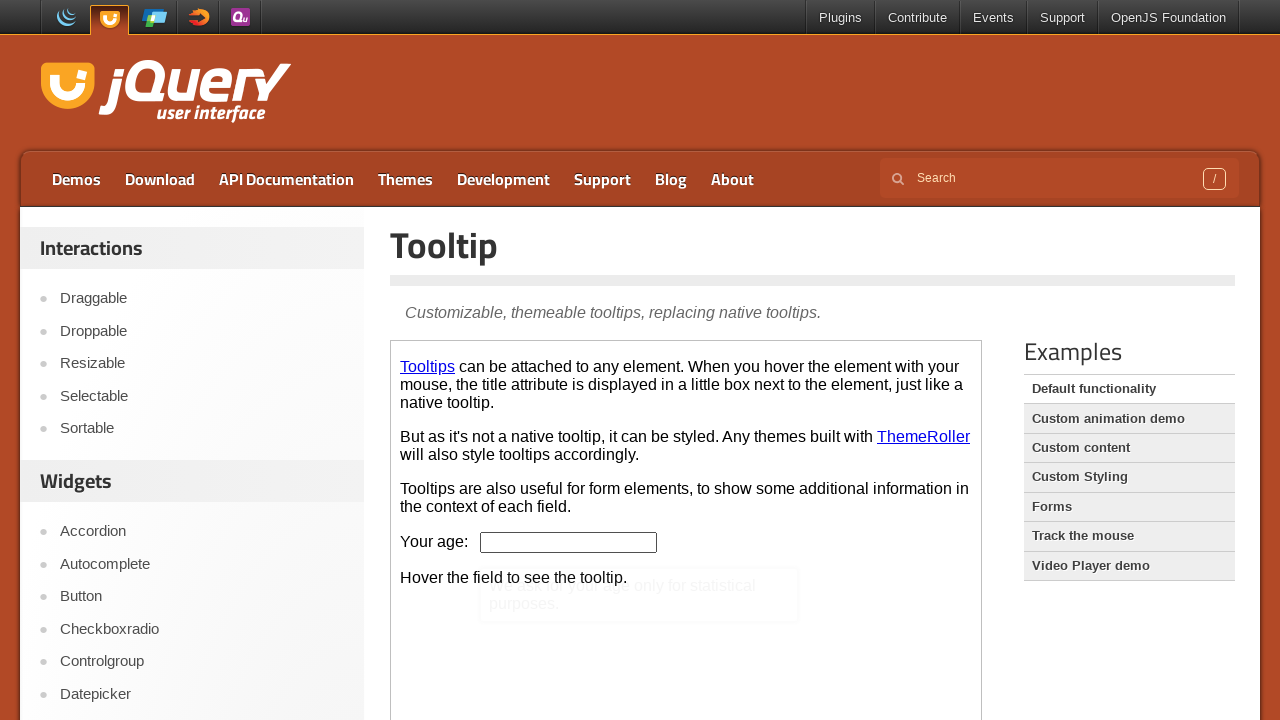

Tooltip element appeared and is accessible
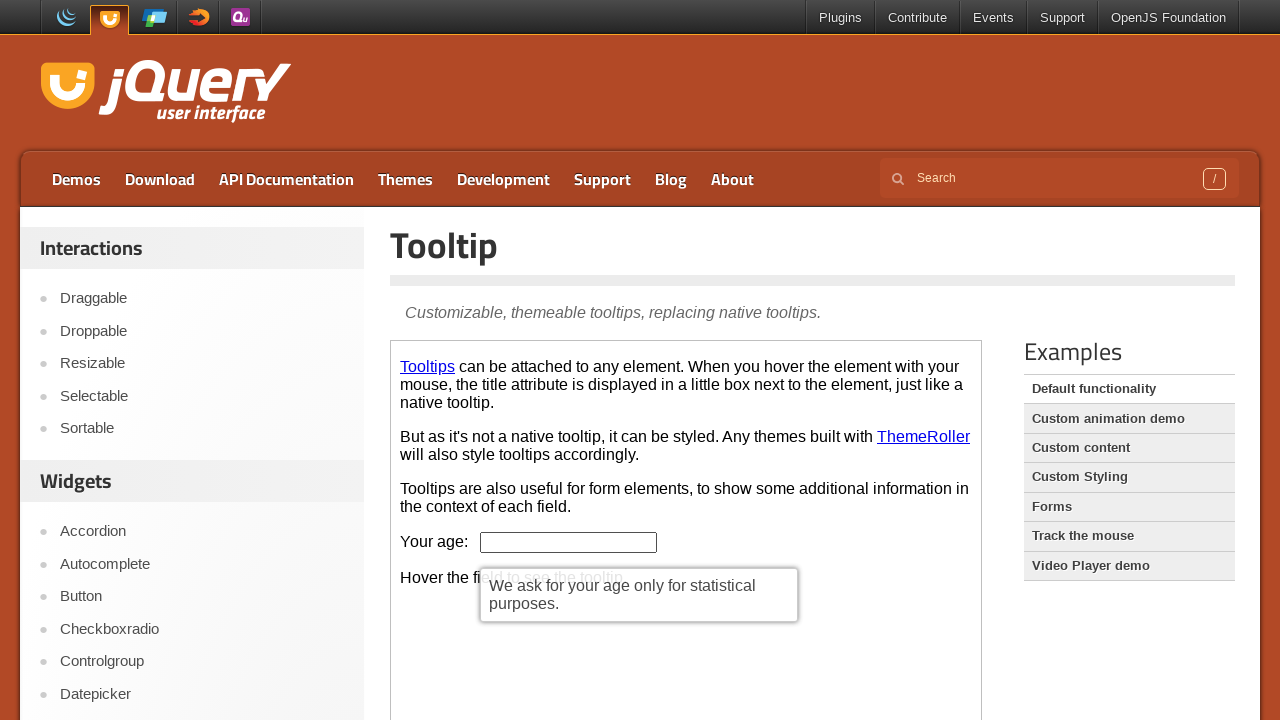

Retrieved tooltip text: 'We ask for your age only for statistical purposes.'
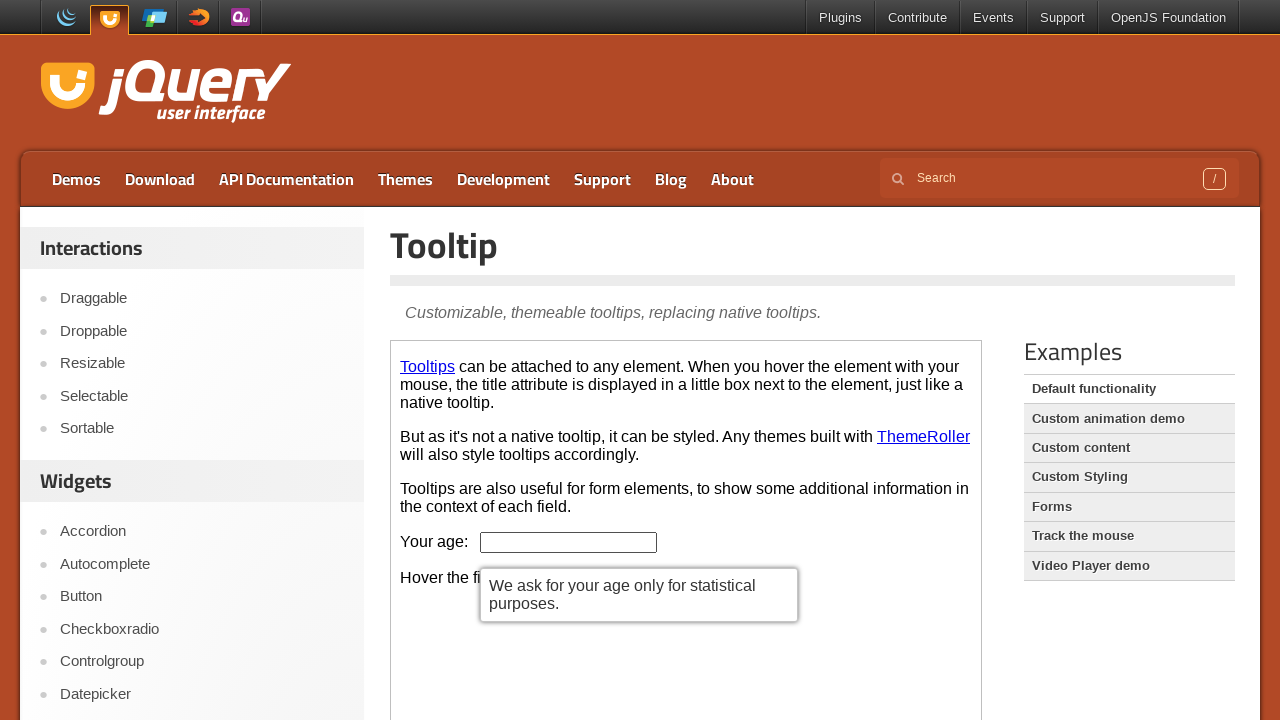

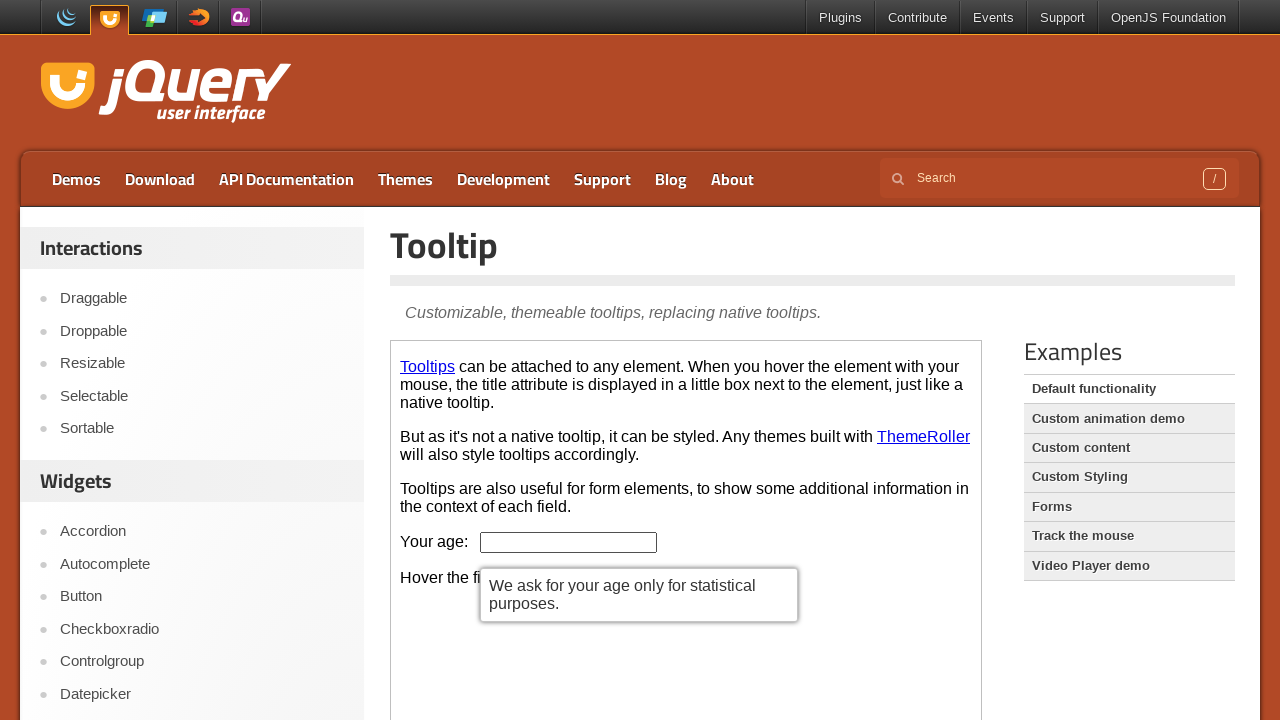